Tests dropdown selection by selecting different options using various methods

Starting URL: https://www.qaclickacademy.com/practice.php

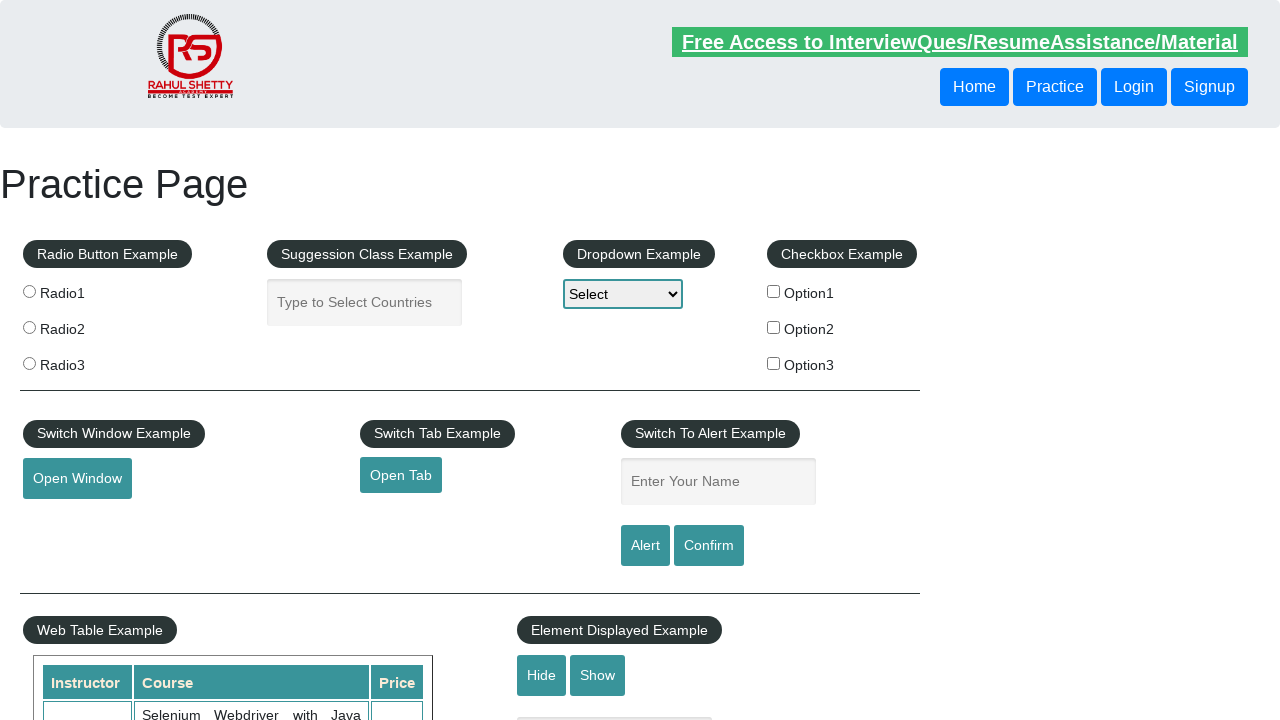

Selected first dropdown option by value 'option1' on #dropdown-class-example
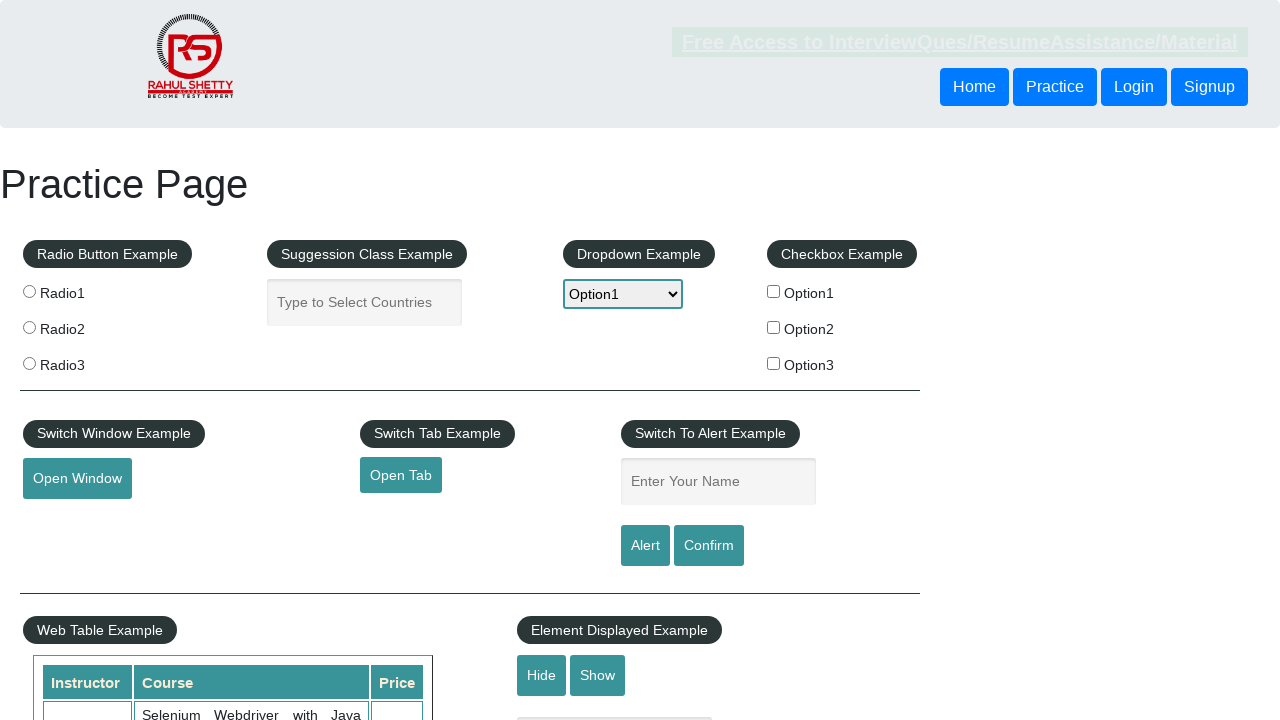

Selected second dropdown option by index 2 on #dropdown-class-example
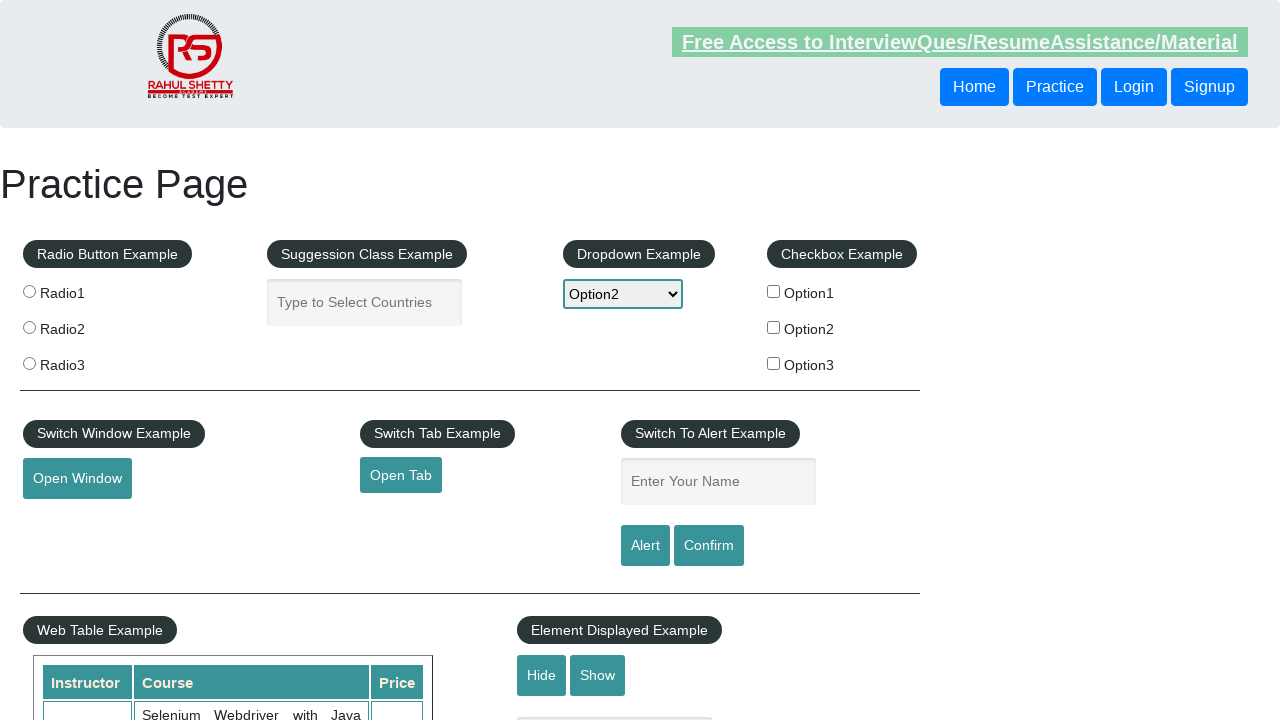

Selected third dropdown option by value 'option3' on #dropdown-class-example
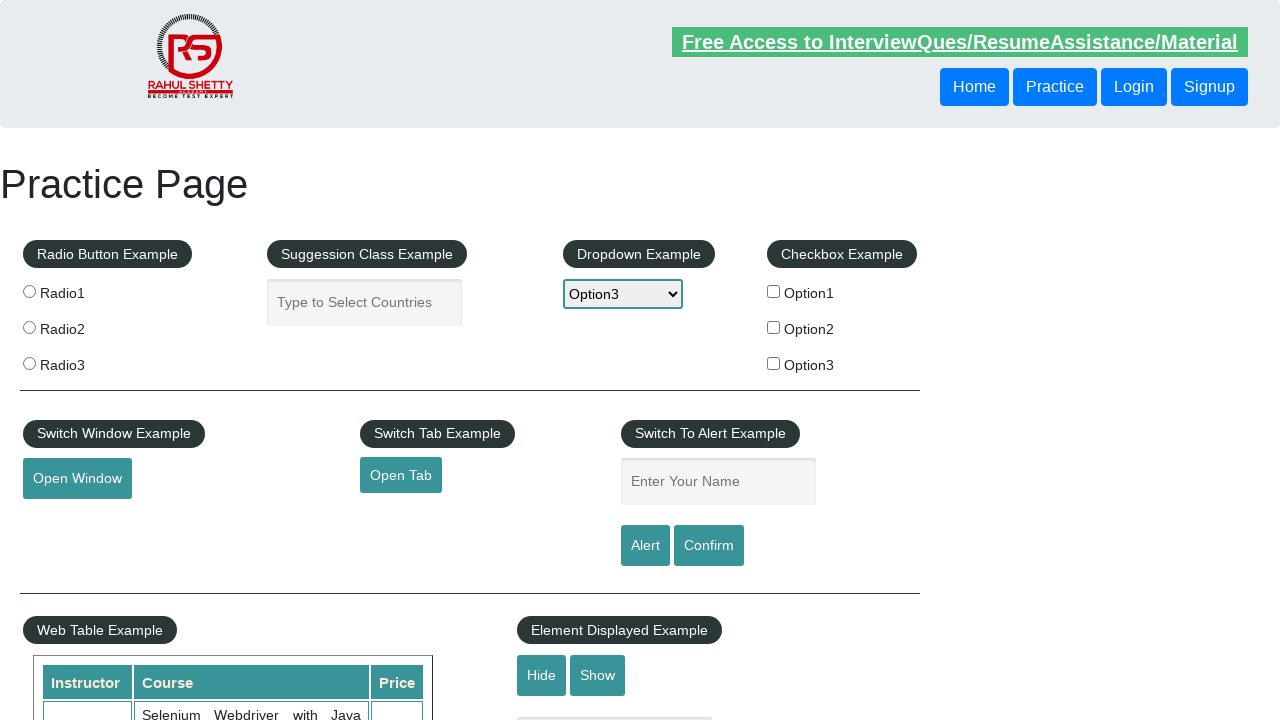

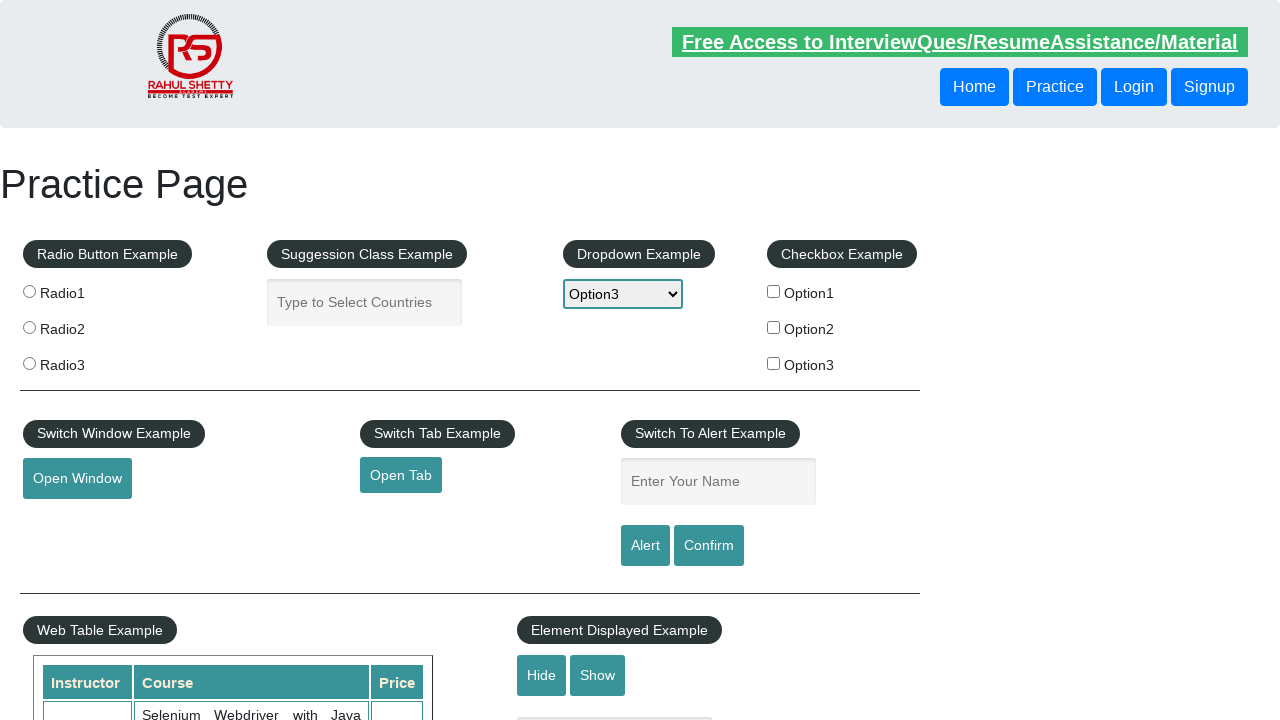